Tests the store inventory table UI by interacting with pagination controls and the export dropdown menu, clicking through various table control buttons.

Starting URL: https://lcbo.watch/store-inventory/568

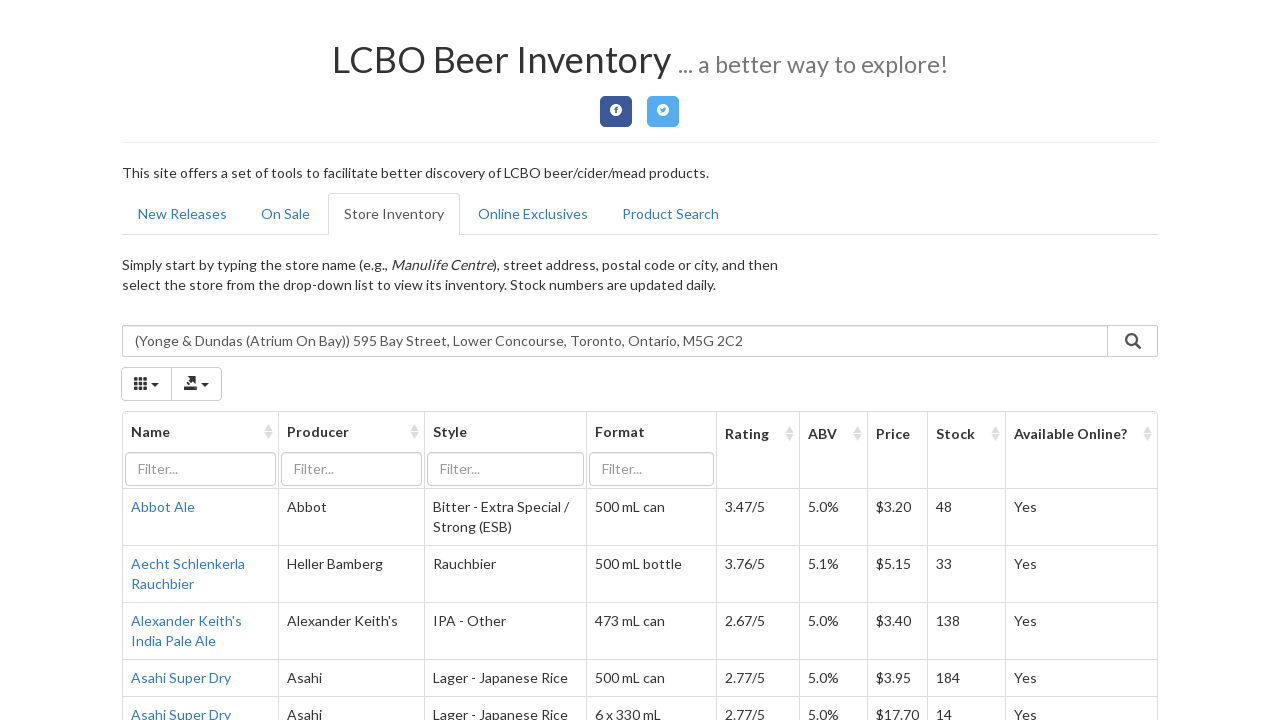

Page size dropdown button selector is ready
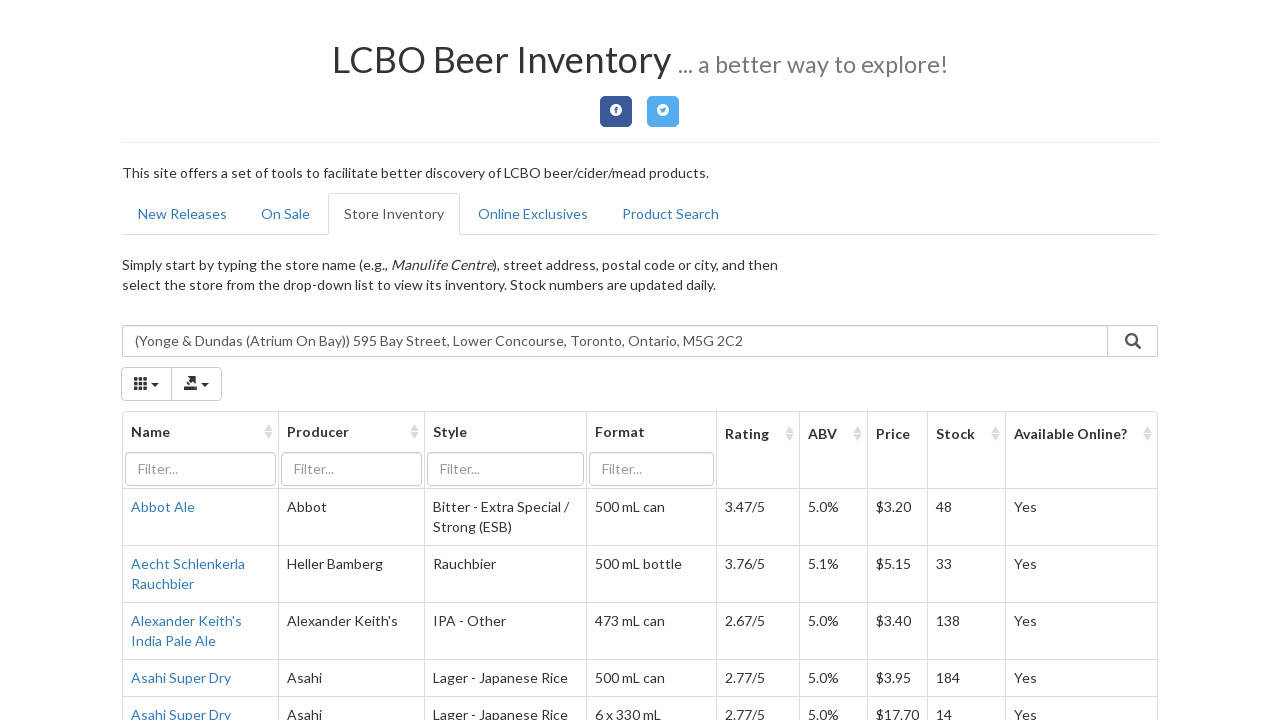

Clicked page size dropdown button to open menu at (327, 639) on #store_inventory_table > div.bootstrap-table > div.fixed-table-container > div.f
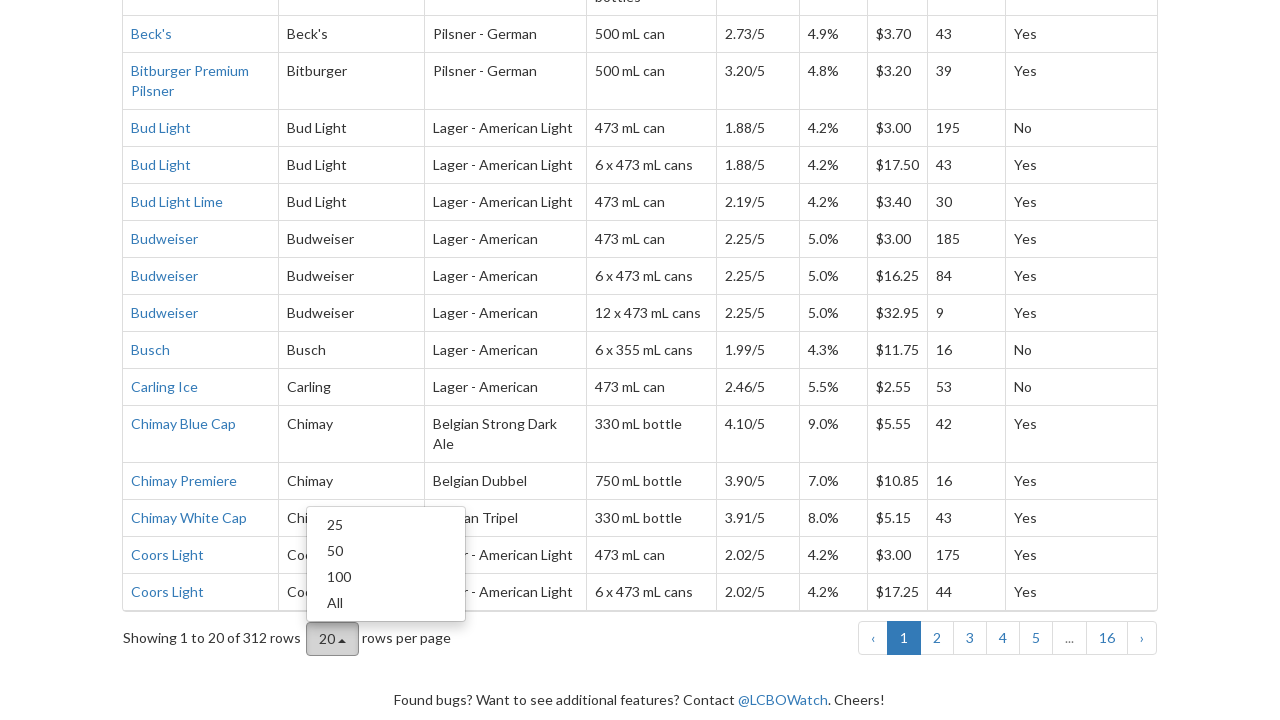

Page size option (4th item) is ready
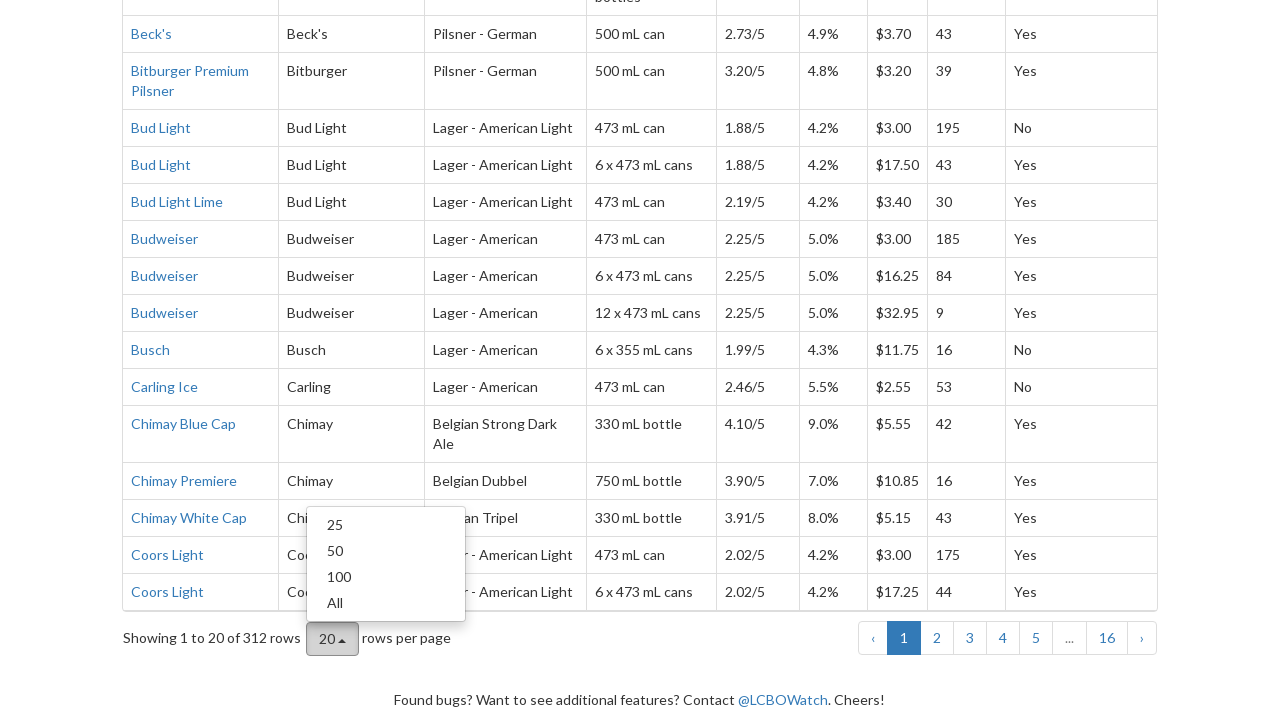

Clicked 4th page size option to change table pagination at (386, 603) on #store_inventory_table > div.bootstrap-table > div.fixed-table-container > div.f
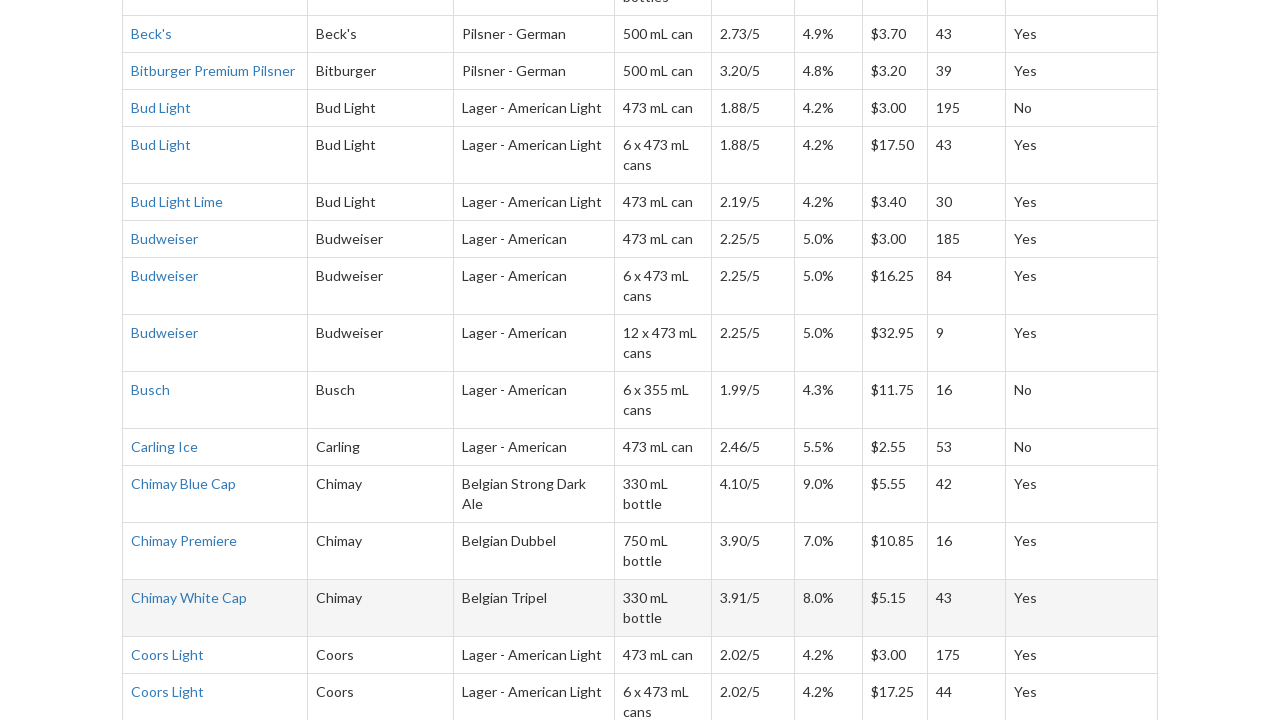

Export button is ready
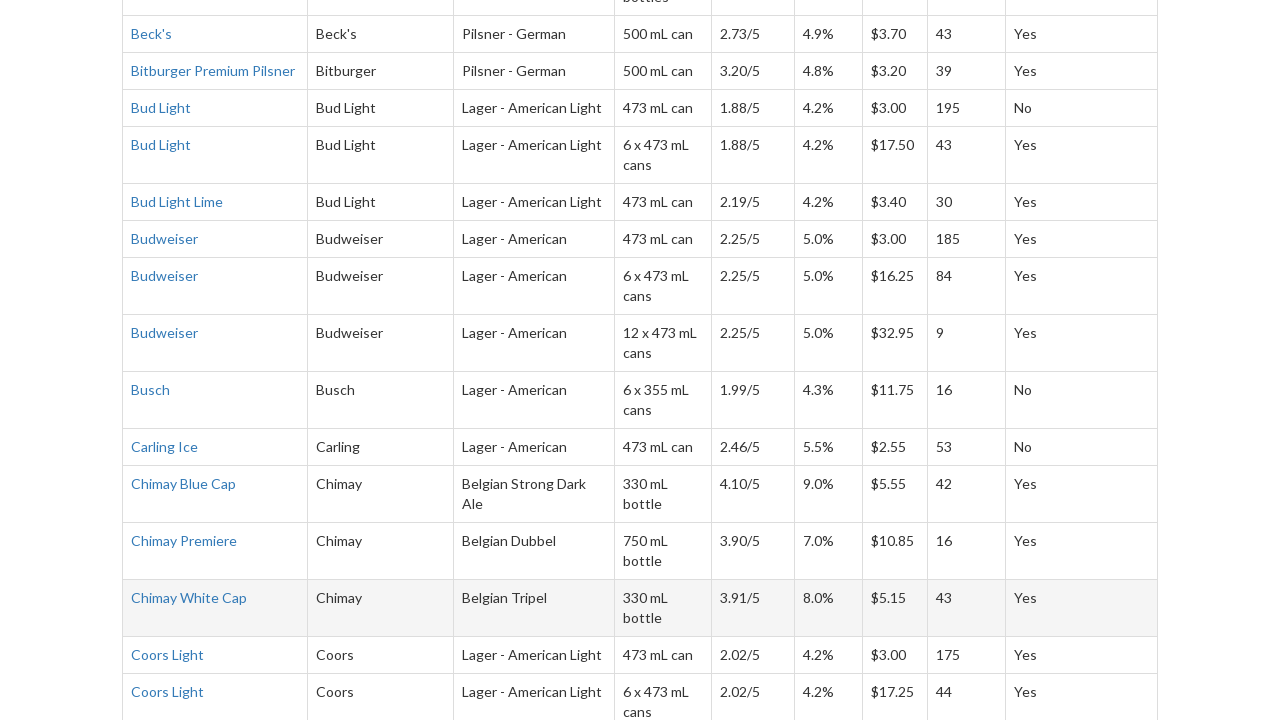

Clicked export button to open export dropdown menu at (196, 361) on #store_inventory_table > div.bootstrap-table > div.fixed-table-toolbar > div.col
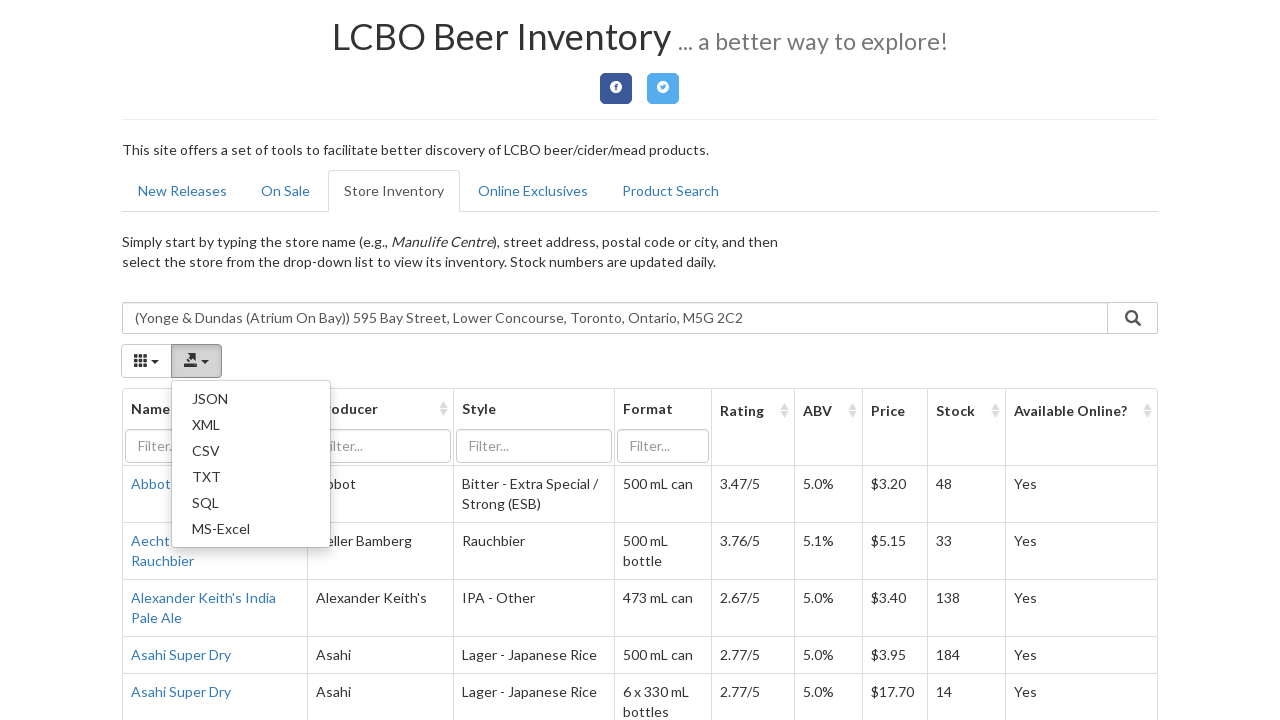

CSV export option is ready
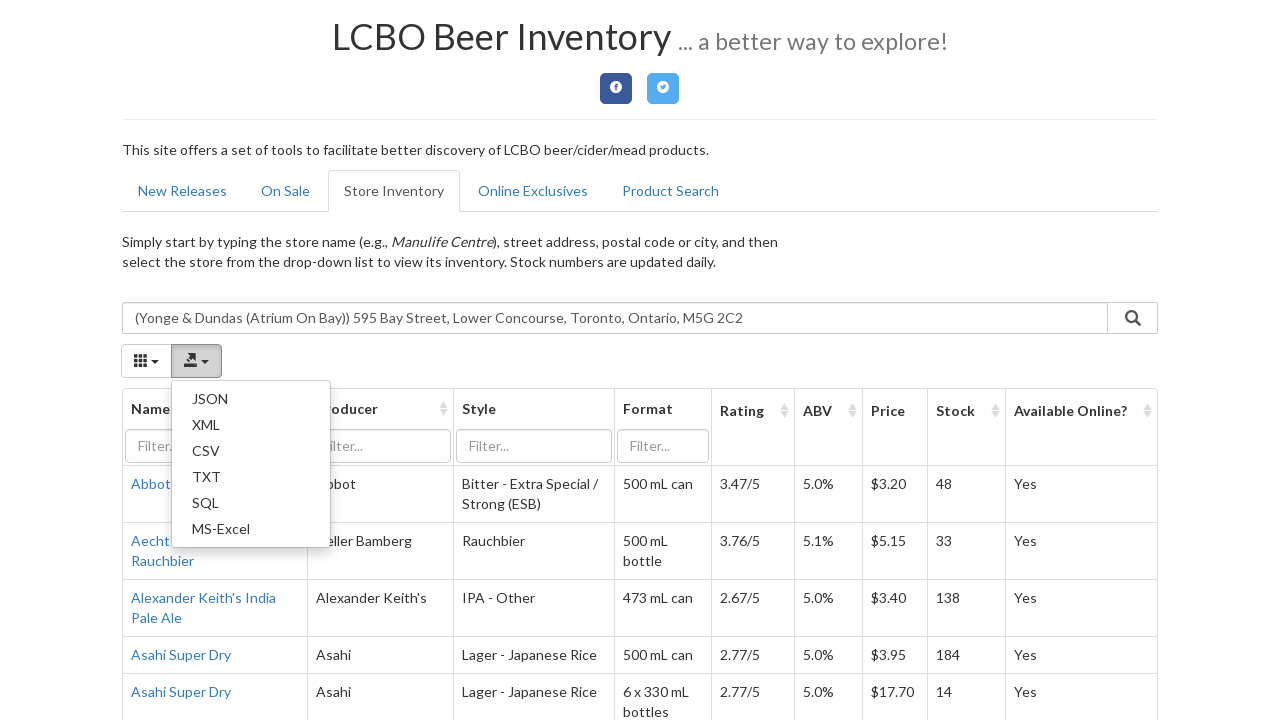

Clicked CSV export option (3rd item) to export store inventory at (251, 451) on #store_inventory_table > div.bootstrap-table > div.fixed-table-toolbar > div.col
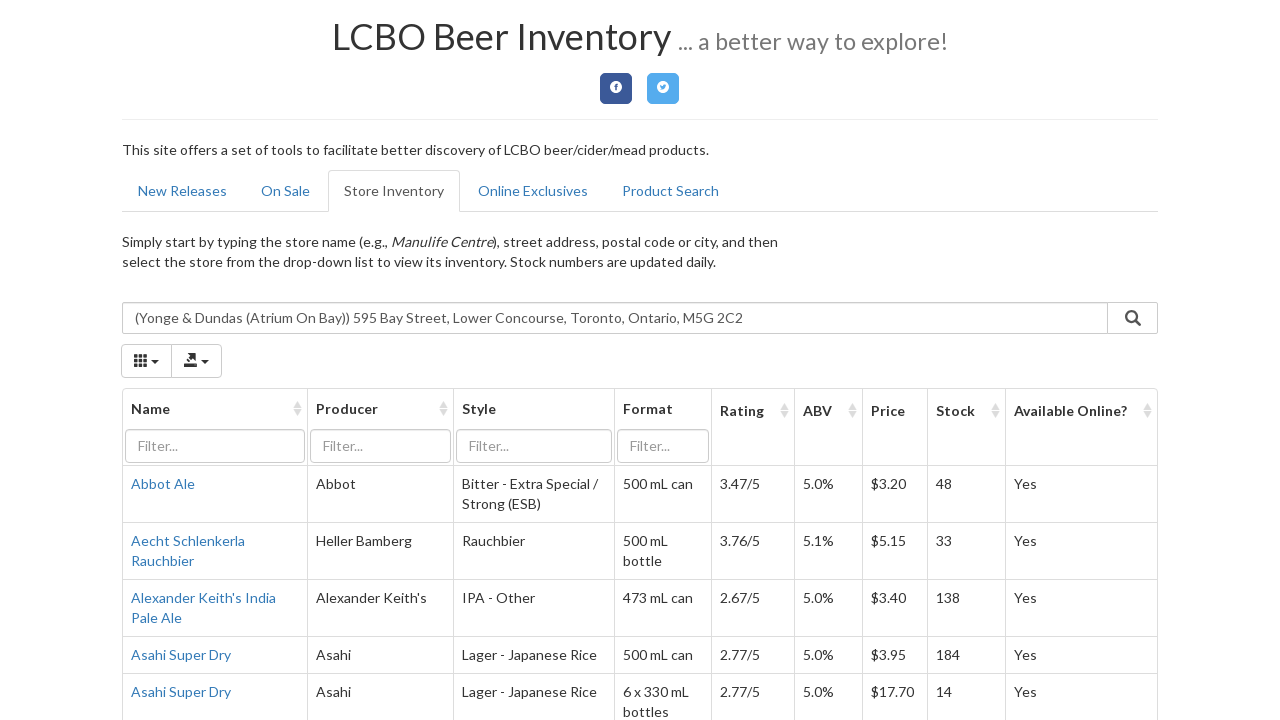

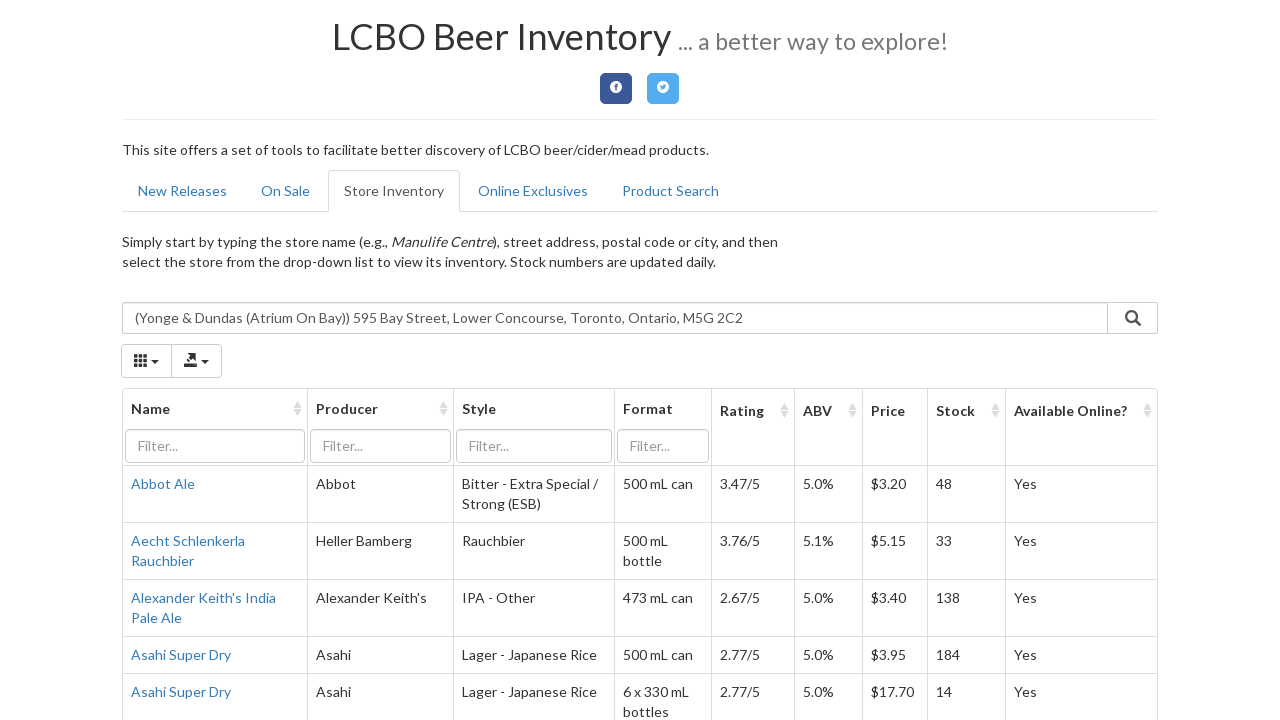